Add multiple products to cart sequentially and verify the cumulative item count and total price

Starting URL: https://rahulshettyacademy.com/seleniumPractise#/

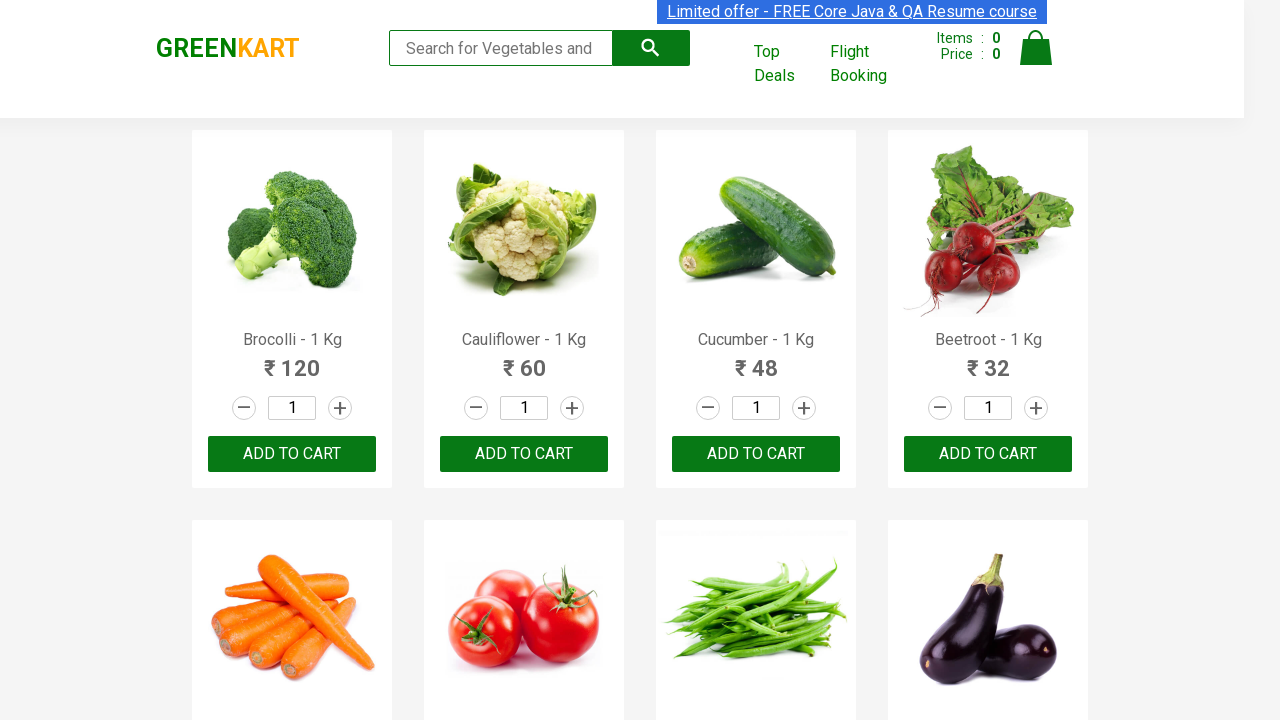

Filled search field with product name 'Mushroom' on .search-keyword
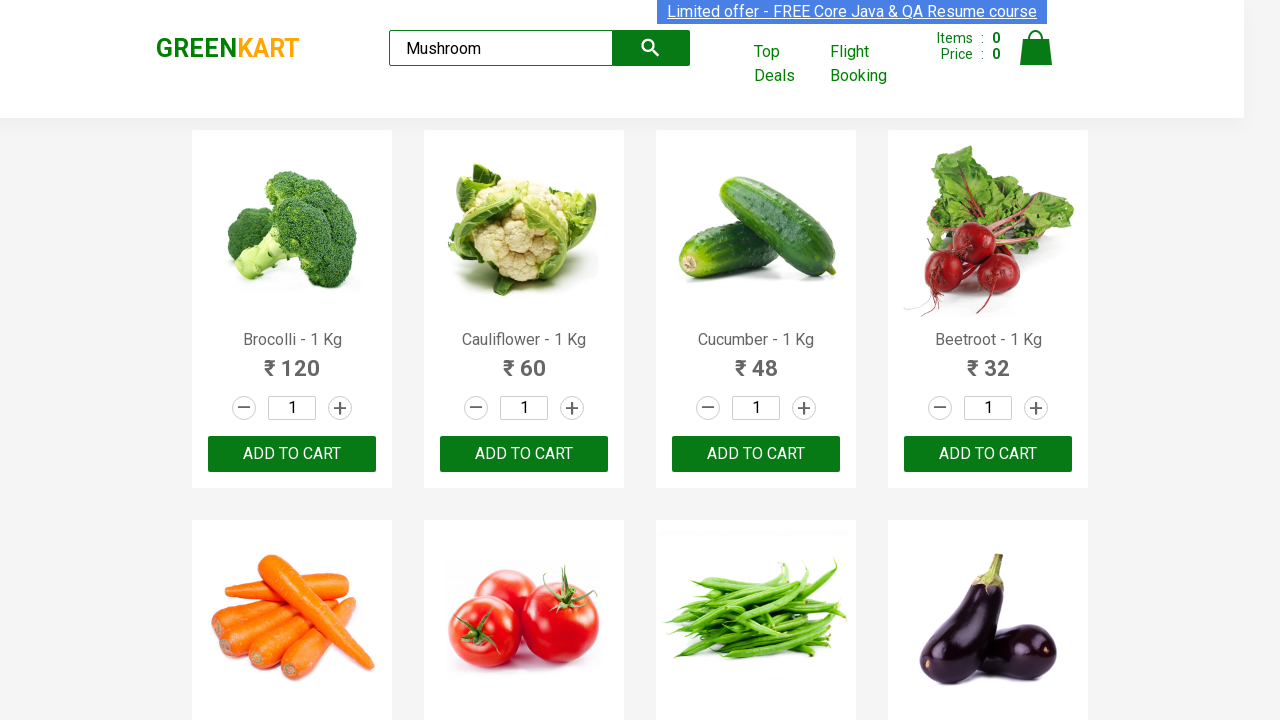

Search results loaded for 'Mushroom'
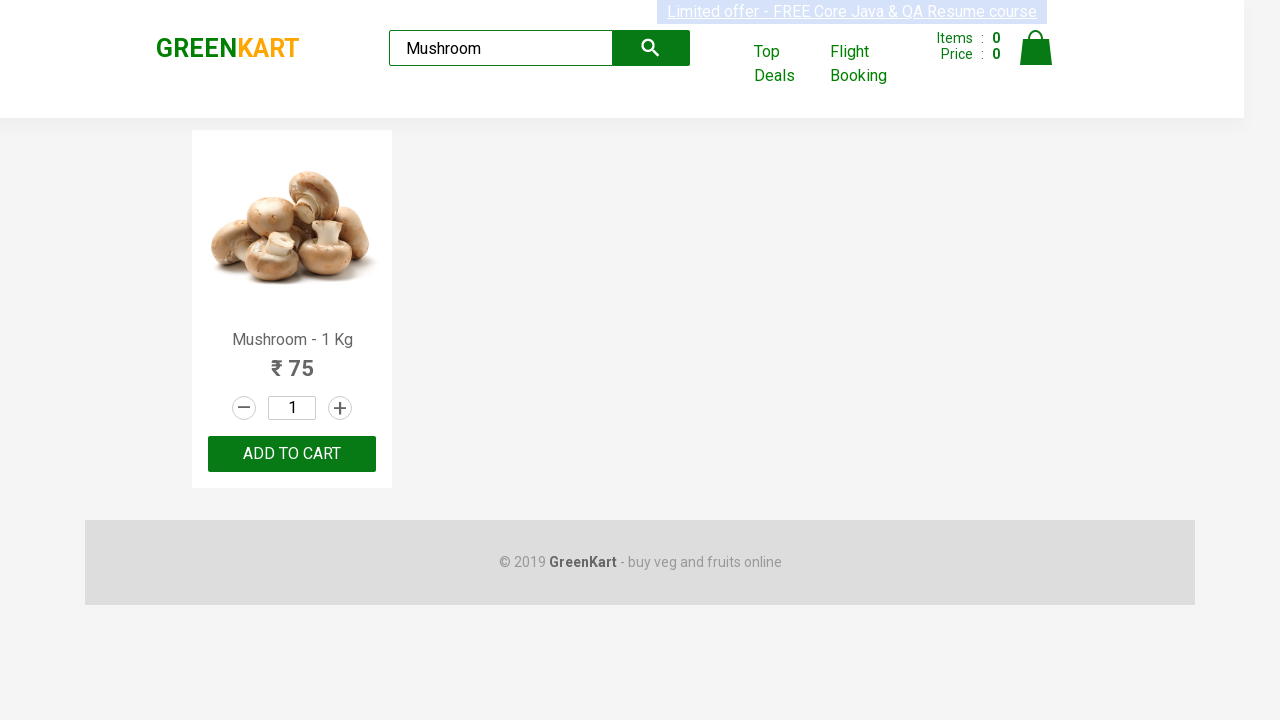

Clicked ADD TO CART button for 'Mushroom' (product 1) at (292, 454) on .products .product >> nth=0 >> text=ADD TO CART
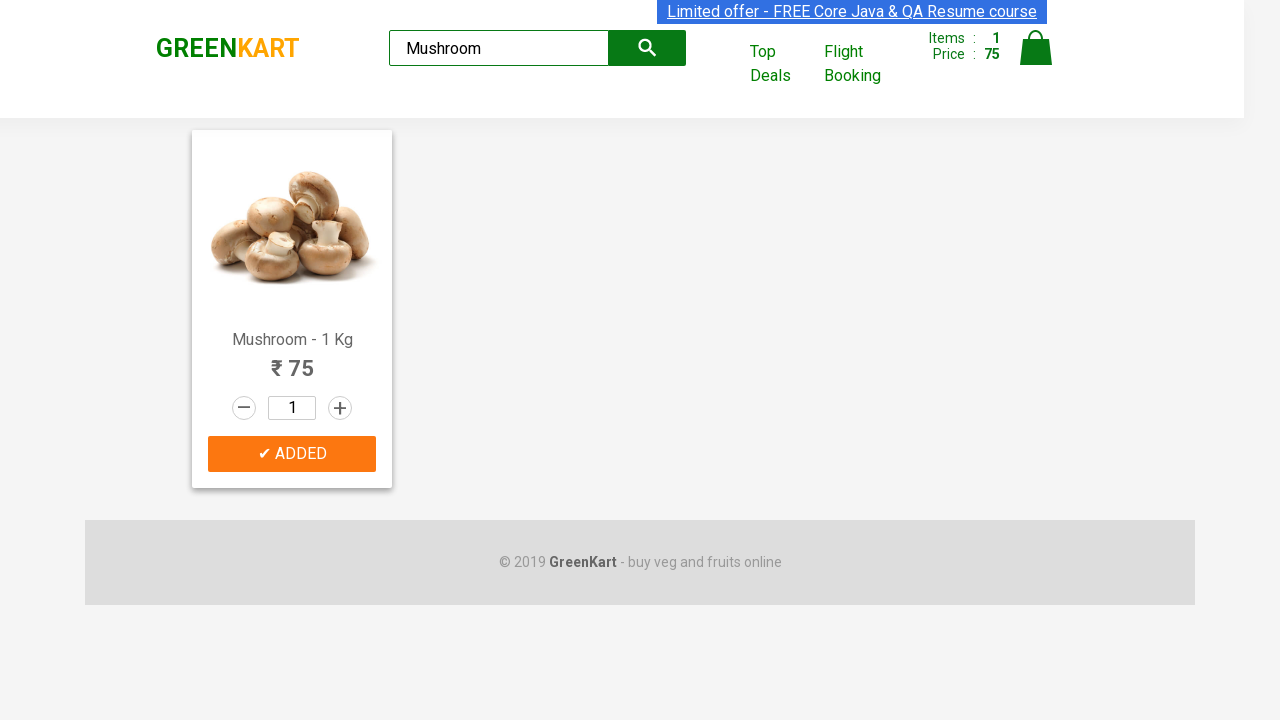

Cart updated - verified item count is now 1
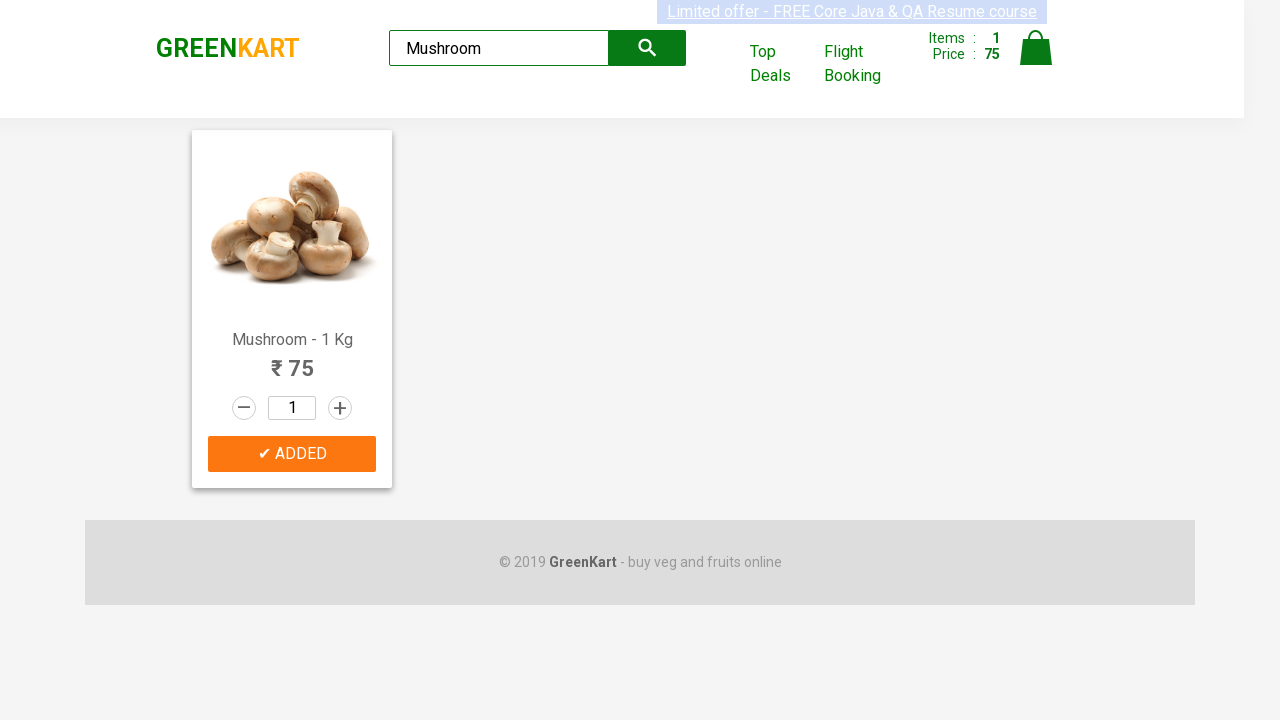

Cleared search field for next product on .search-keyword
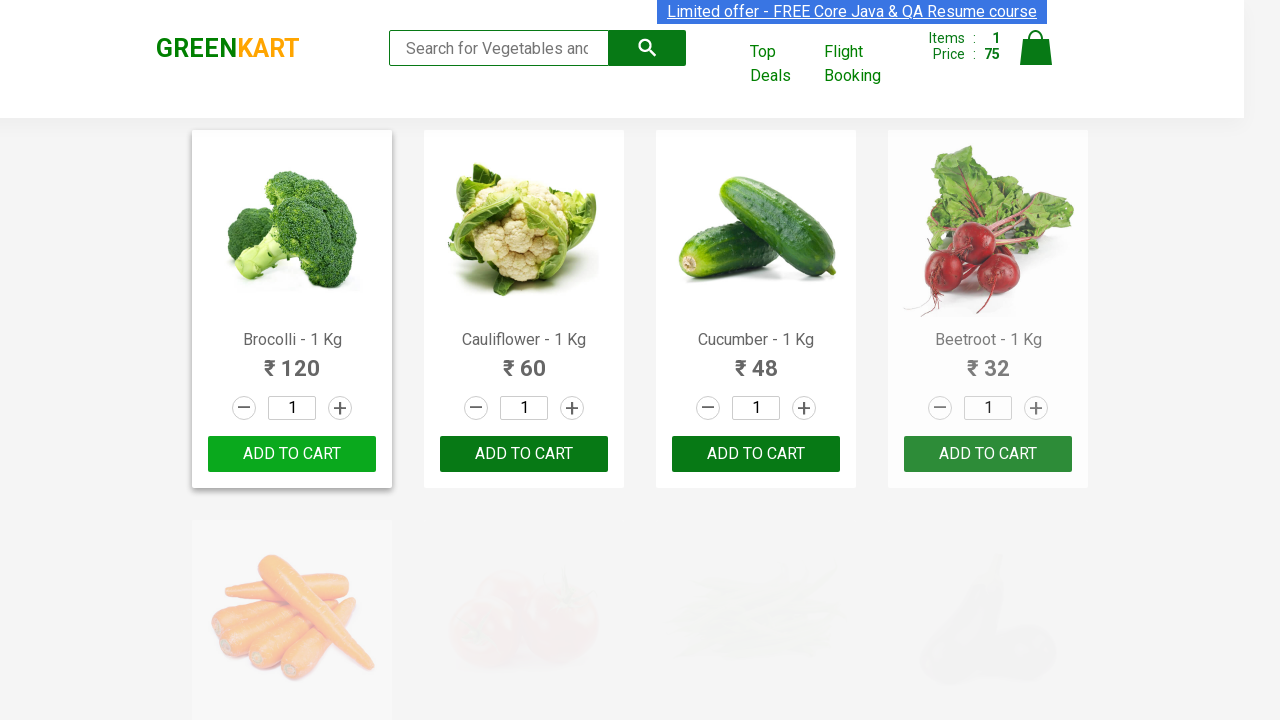

Filled search field with product name 'Corn' on .search-keyword
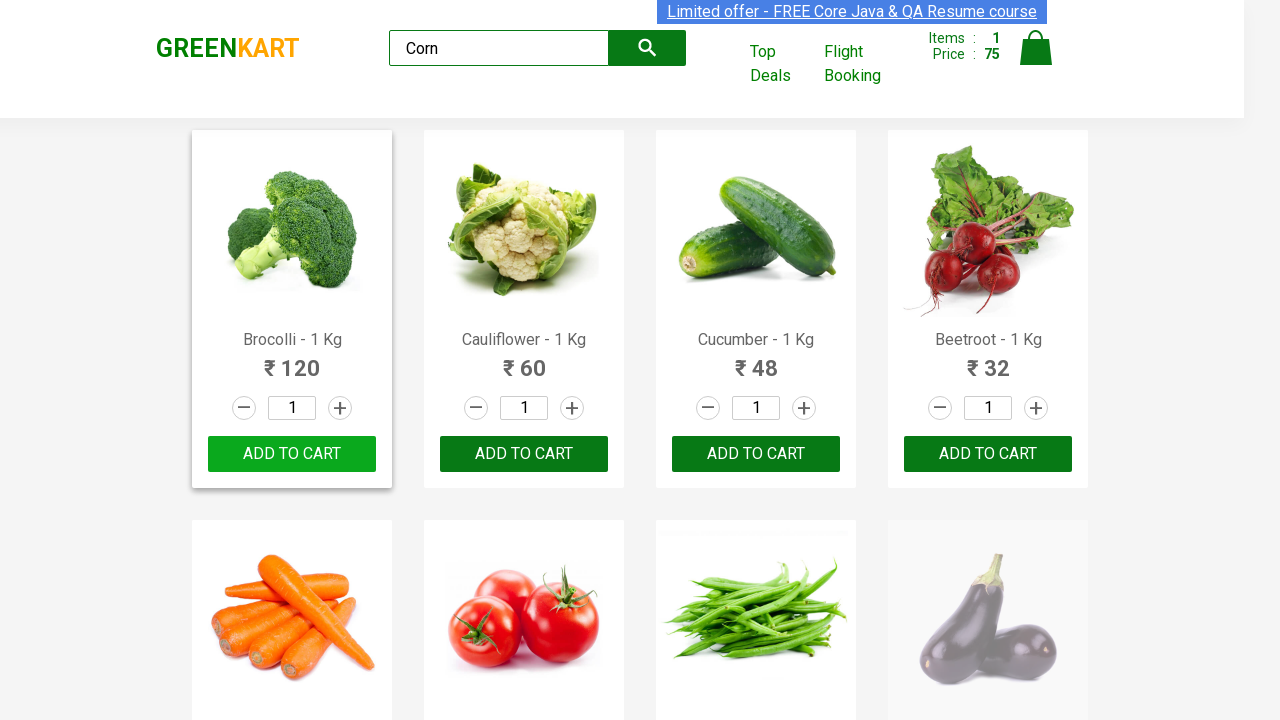

Search results loaded for 'Corn'
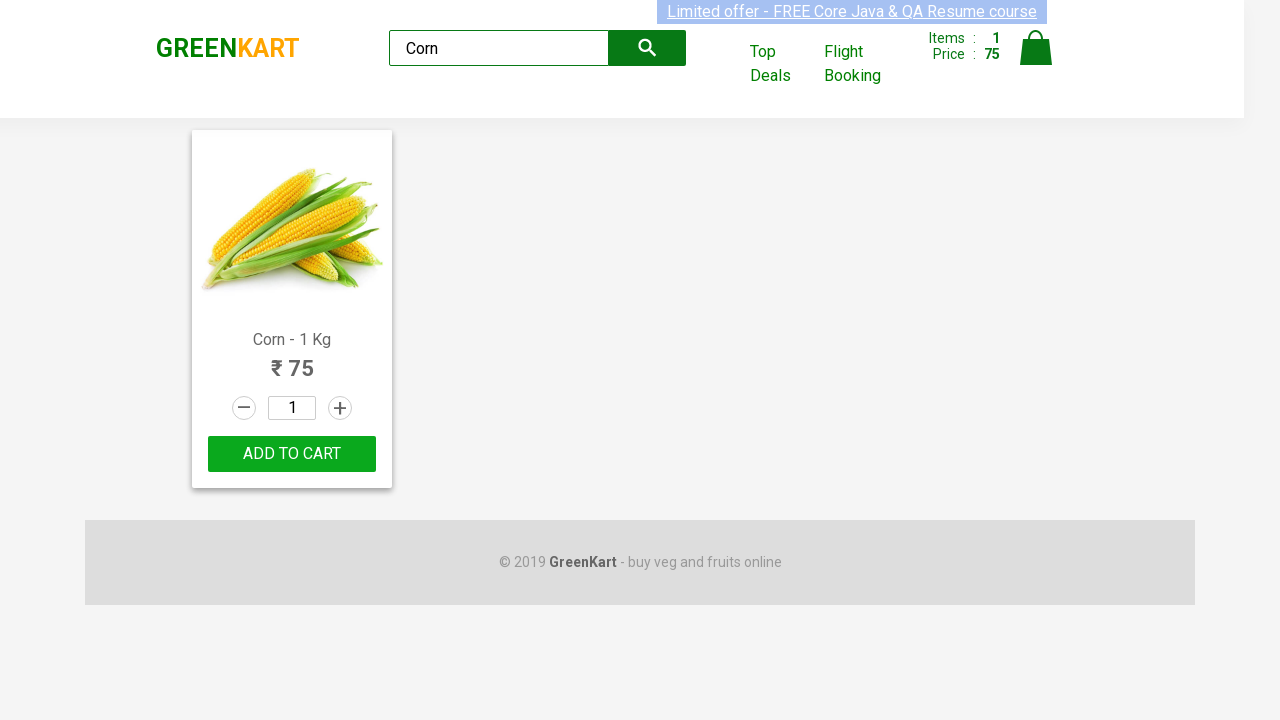

Clicked ADD TO CART button for 'Corn' (product 2) at (292, 454) on .products .product >> nth=0 >> text=ADD TO CART
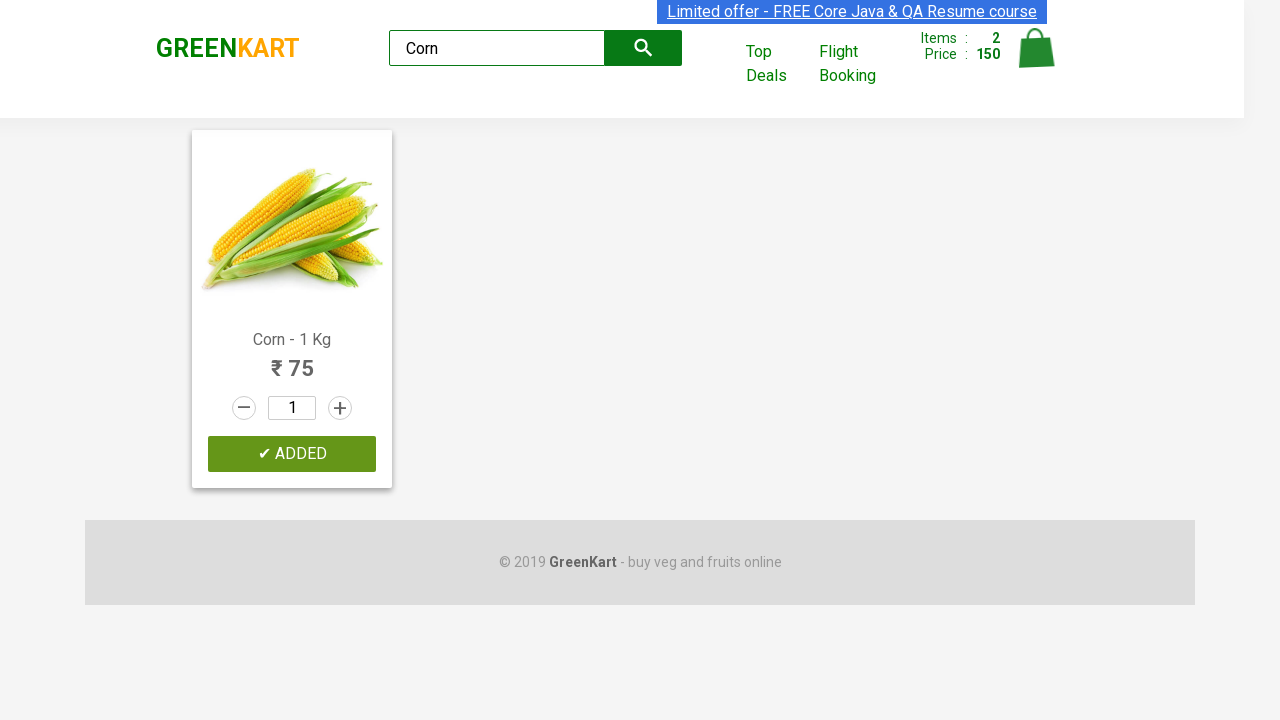

Cart updated - verified item count is now 2
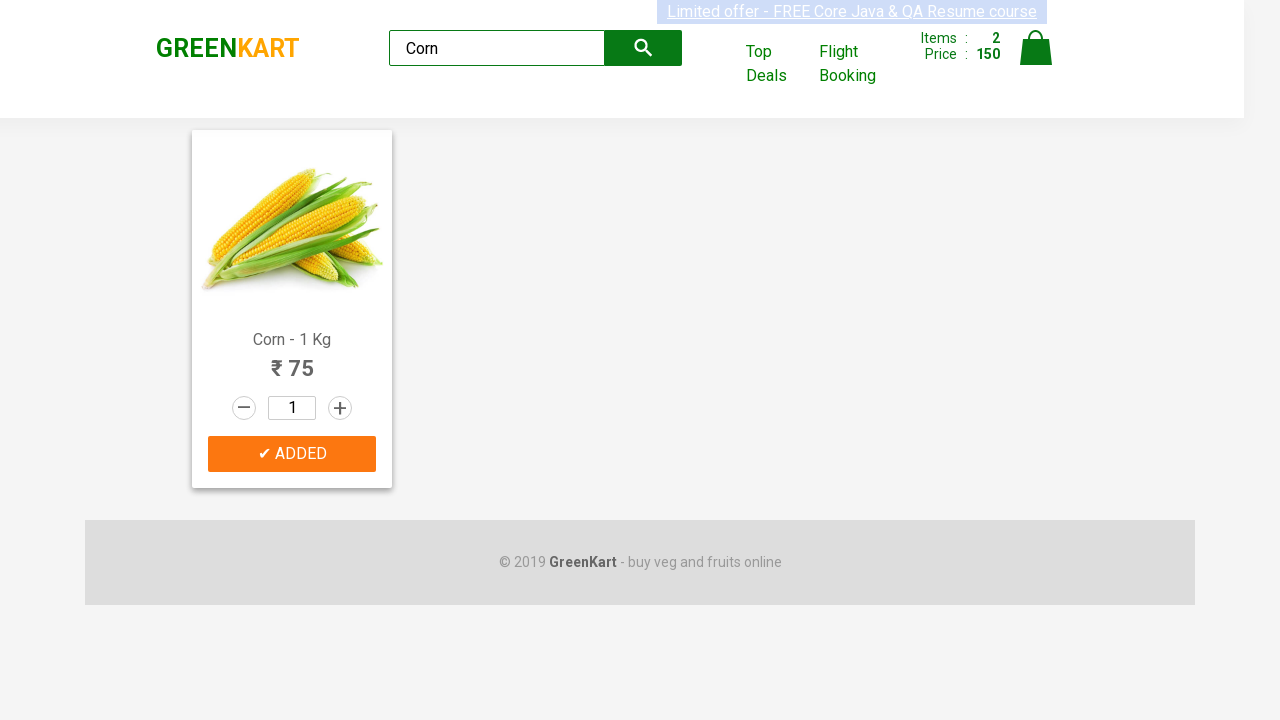

Cleared search field for next product on .search-keyword
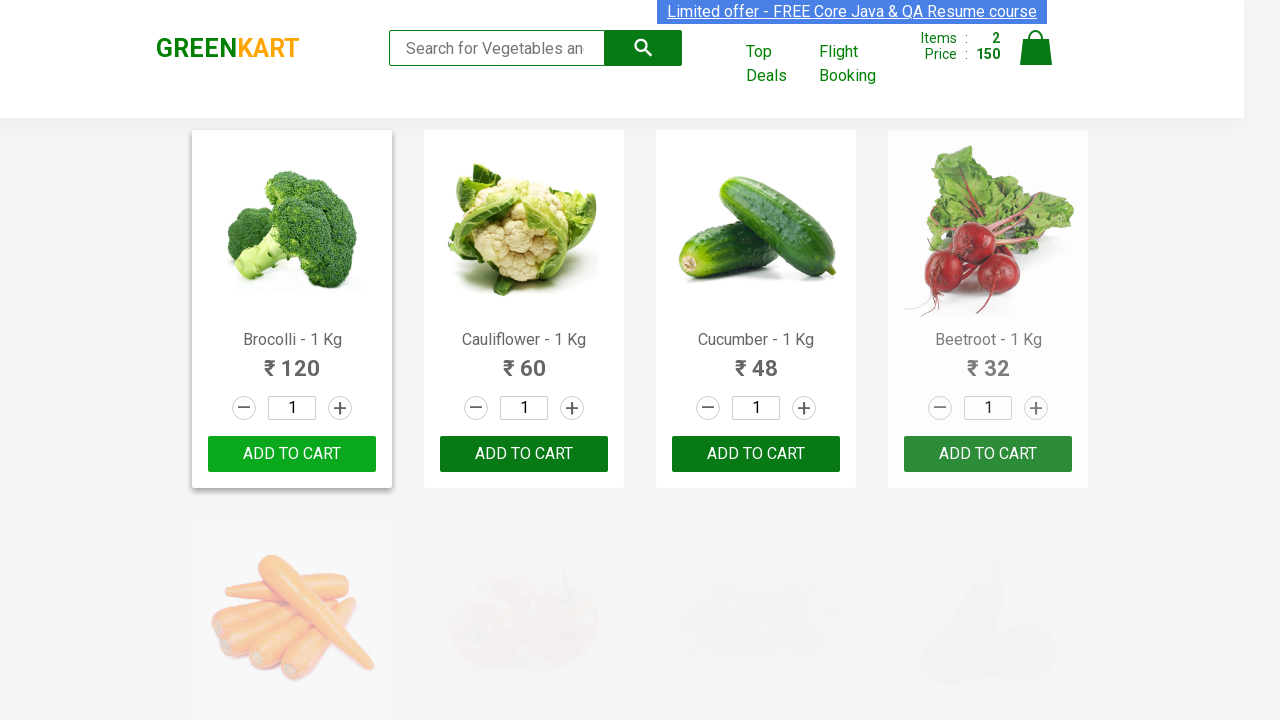

Filled search field with product name 'Apple' on .search-keyword
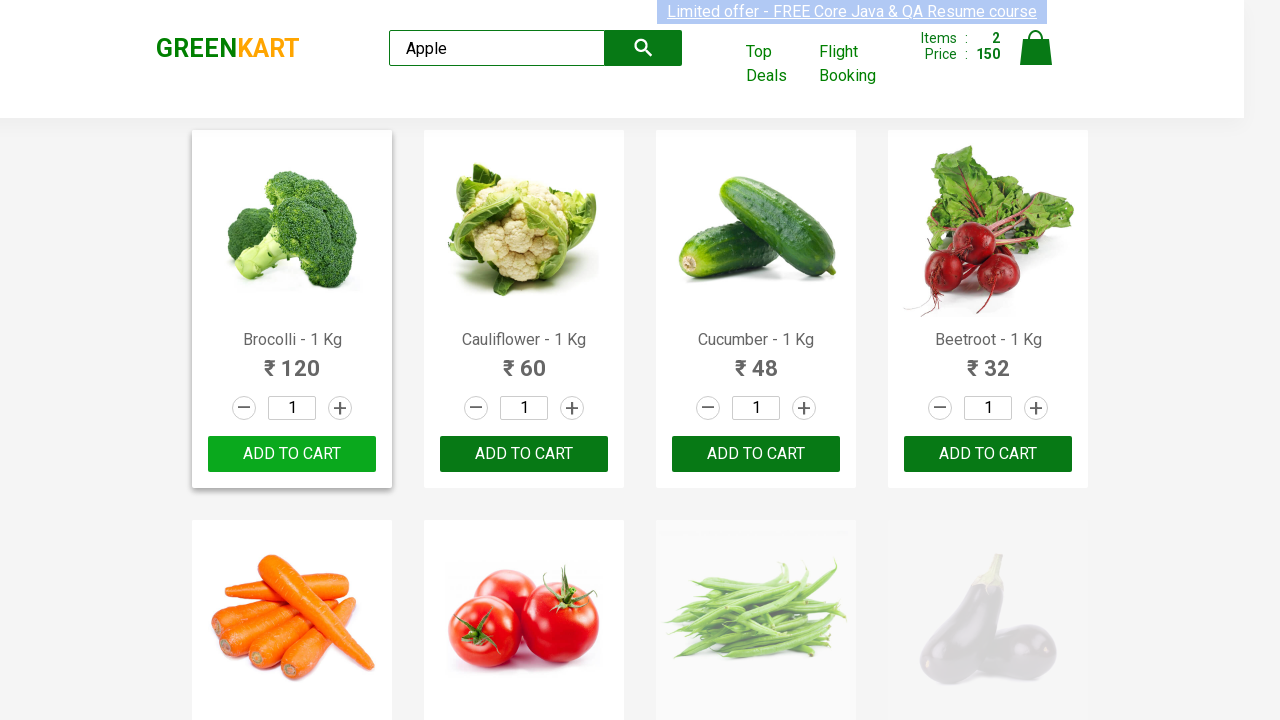

Search results loaded for 'Apple'
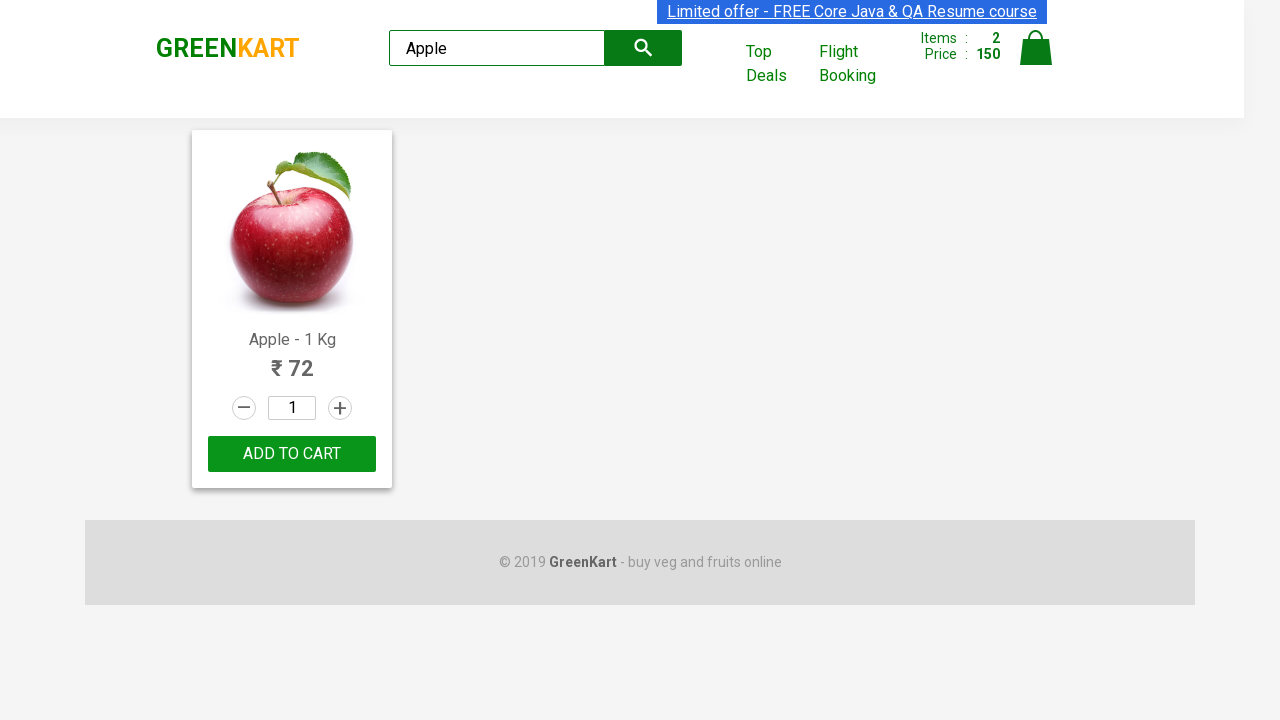

Clicked ADD TO CART button for 'Apple' (product 3) at (292, 454) on .products .product >> nth=0 >> text=ADD TO CART
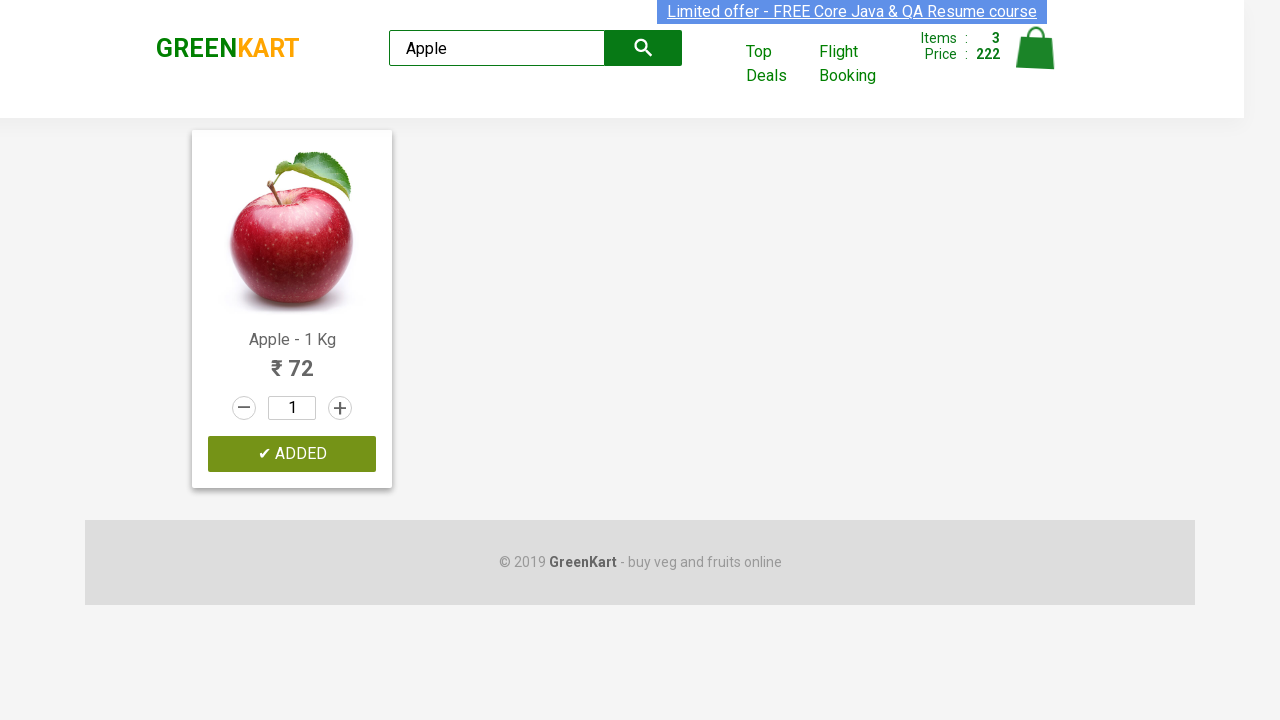

Cart updated - verified item count is now 3
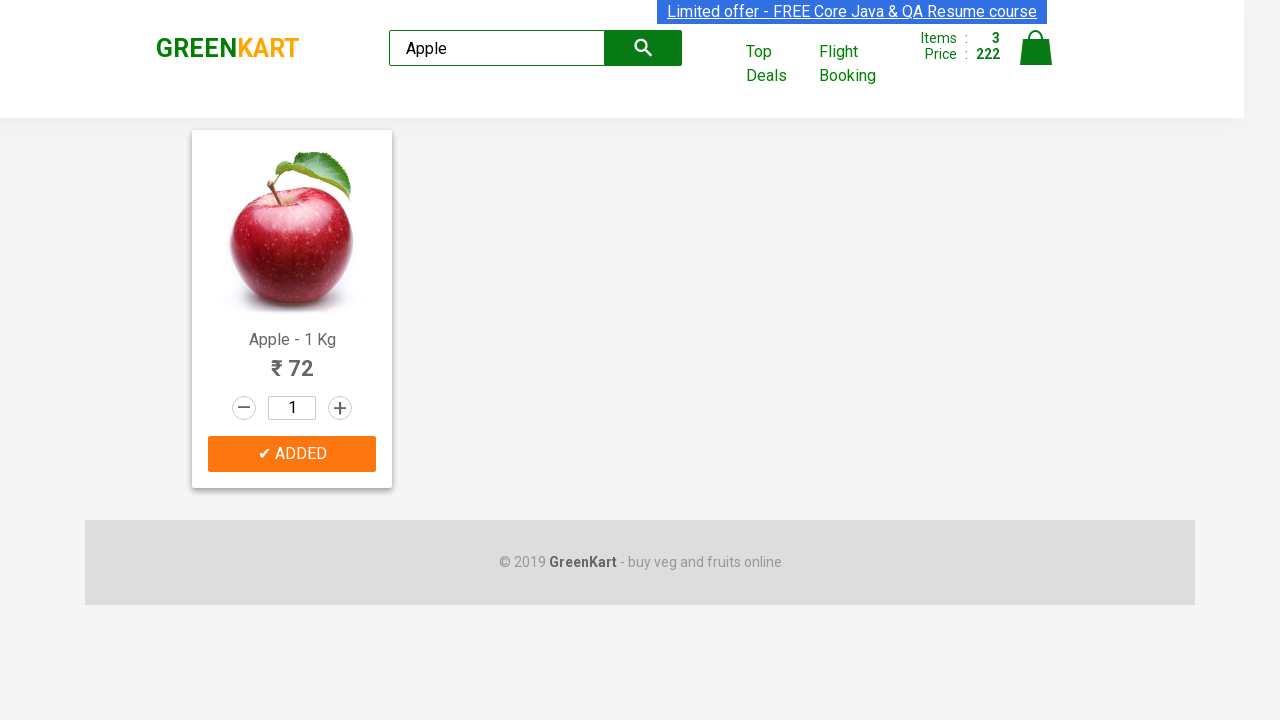

Cleared search field for next product on .search-keyword
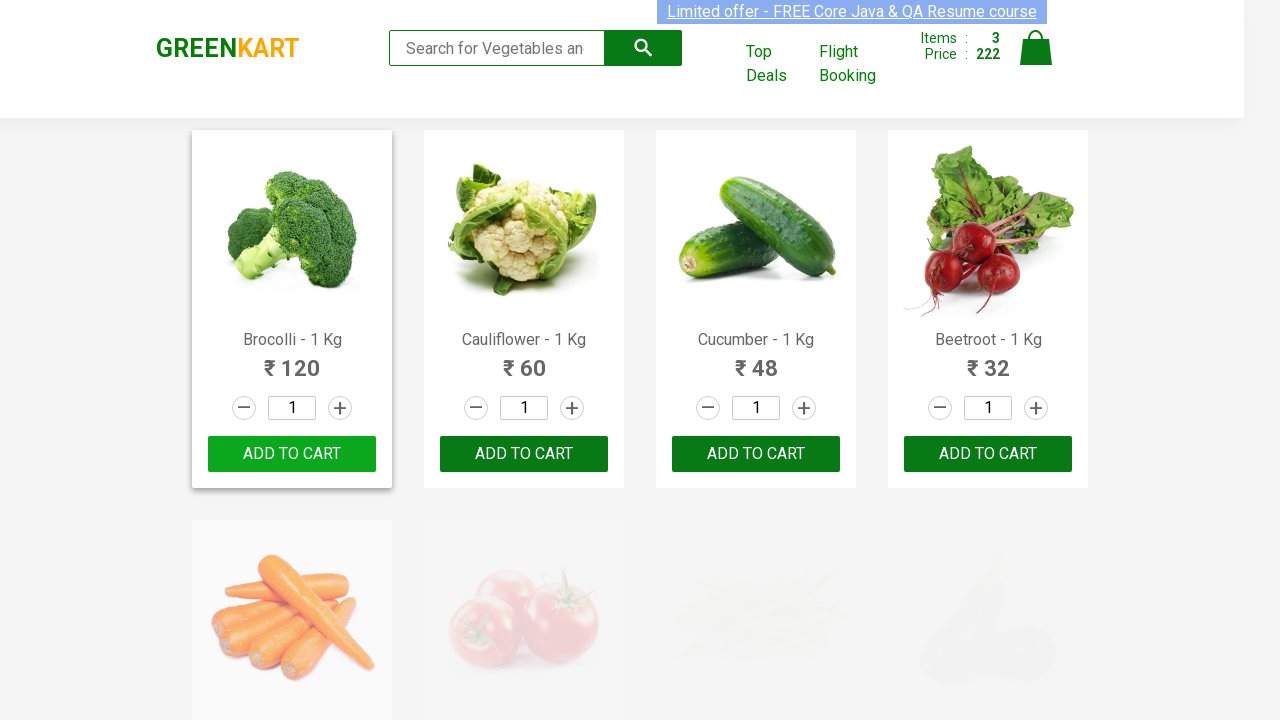

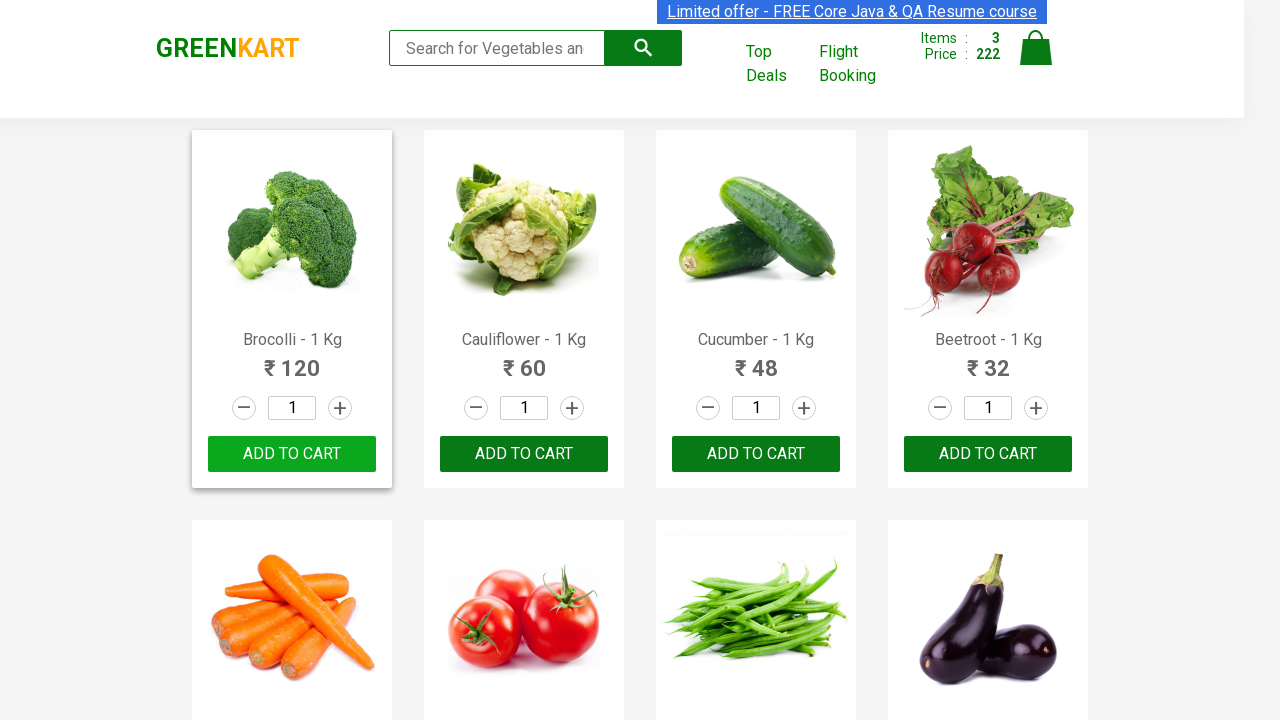